Tests adding specific grocery items (Cucumber, Carrot, Broccoli) to the shopping cart on a practice e-commerce site by iterating through products and clicking the add-to-cart button for matching items.

Starting URL: https://rahulshettyacademy.com/seleniumPractise/#/

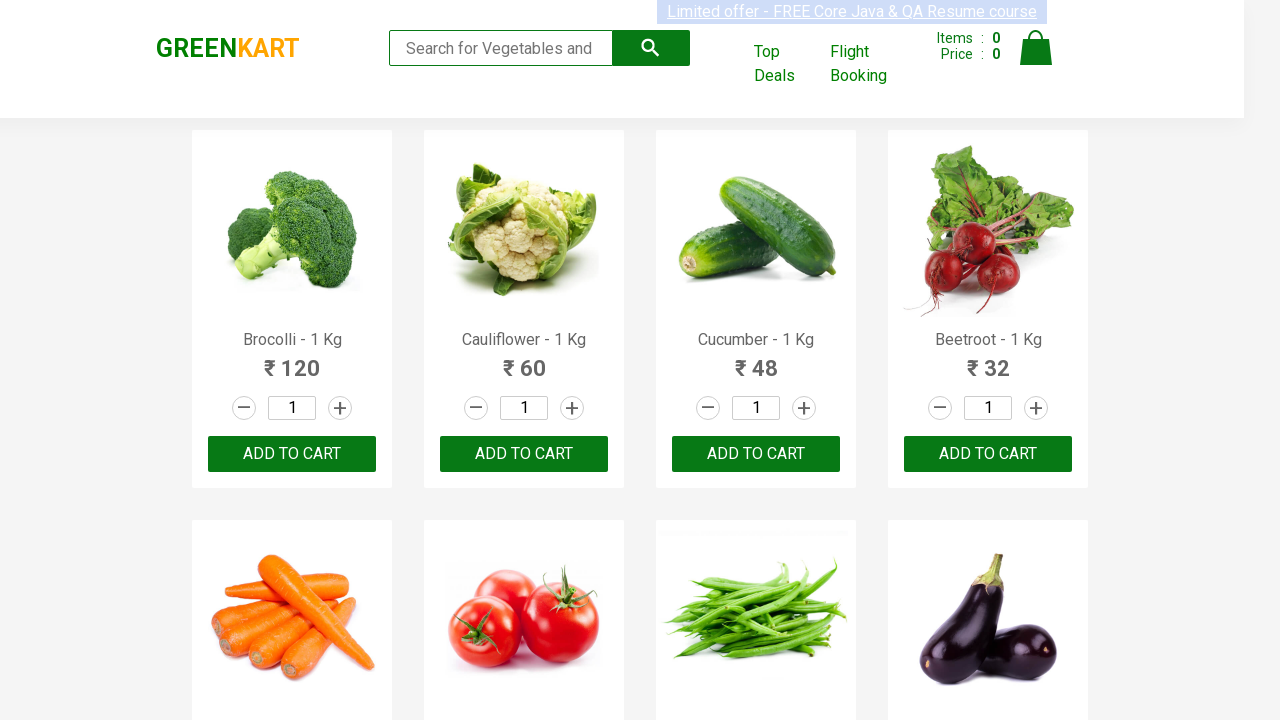

Waited for product names to load
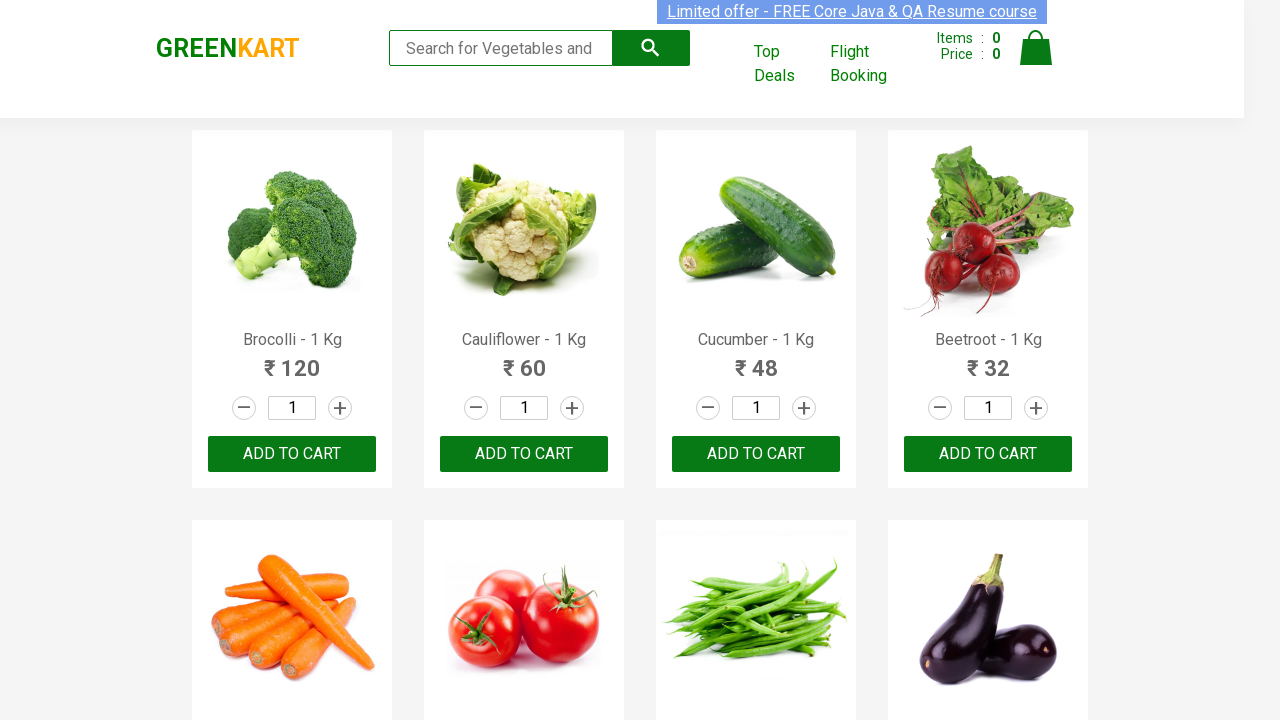

Retrieved all product card elements
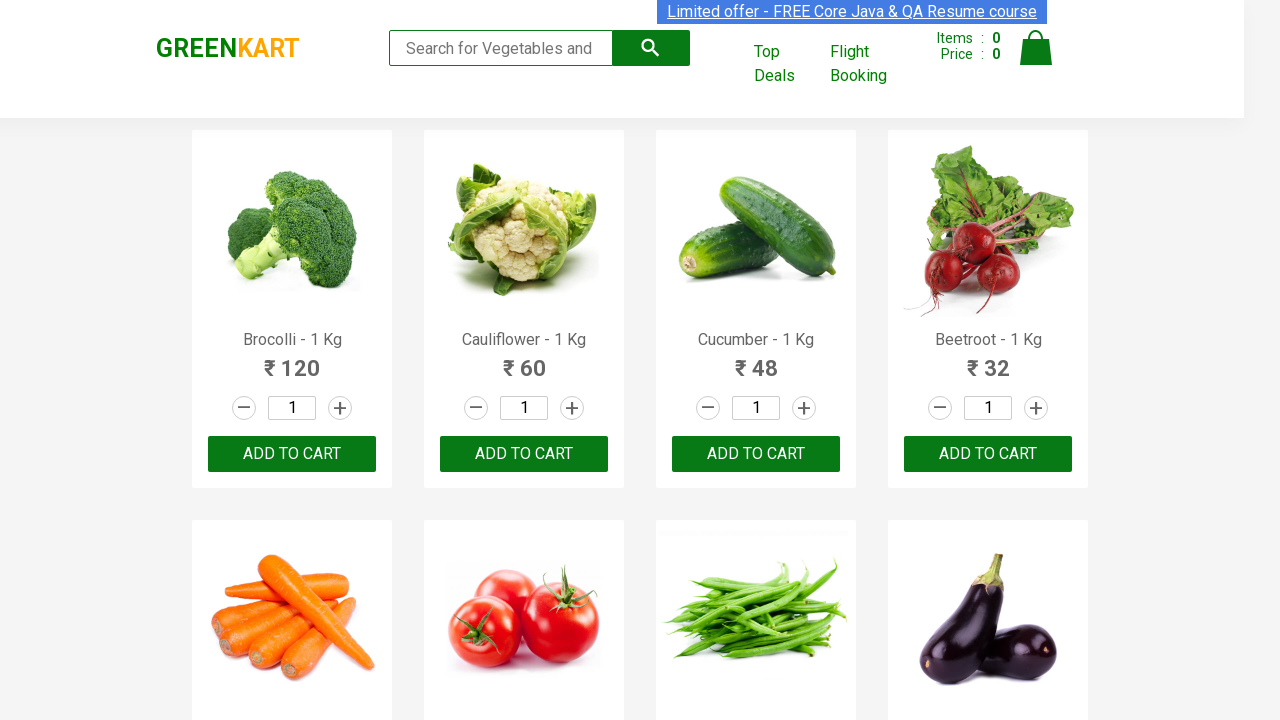

Retrieved product name: Brocolli - 1 Kg
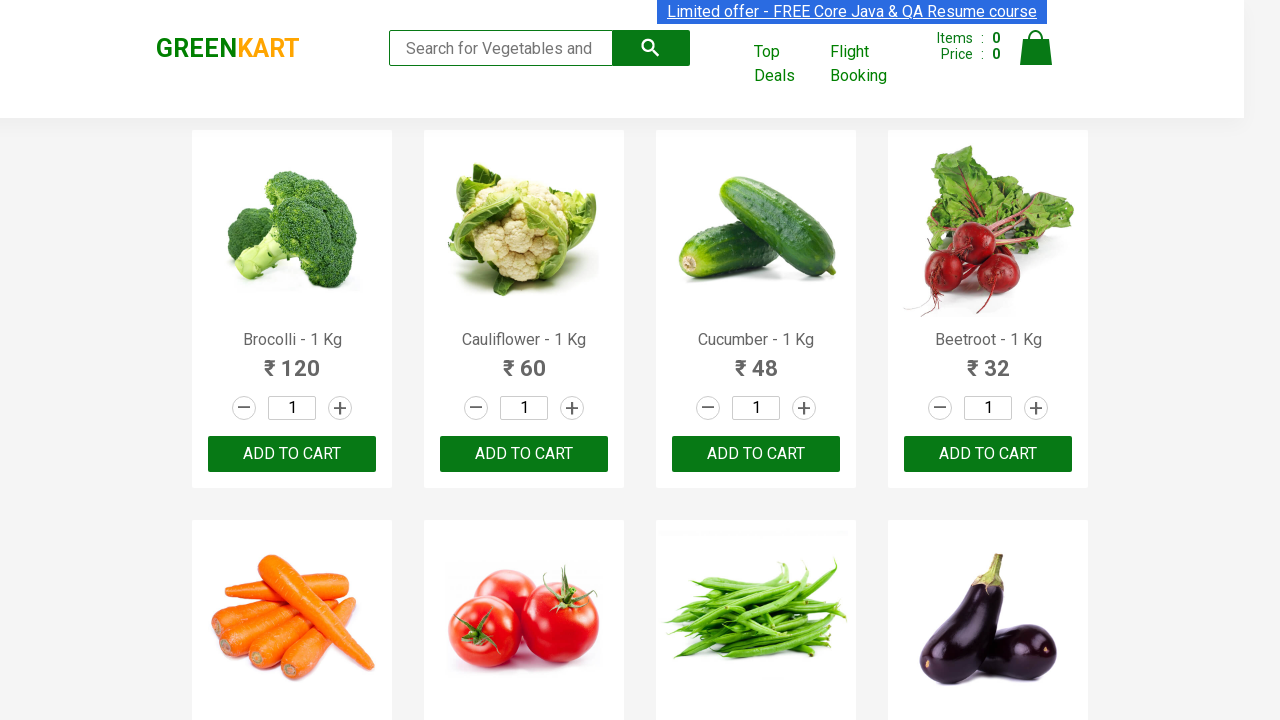

Clicked 'Add to Cart' button for Brocolli at (292, 454) on div.product >> nth=0 >> button
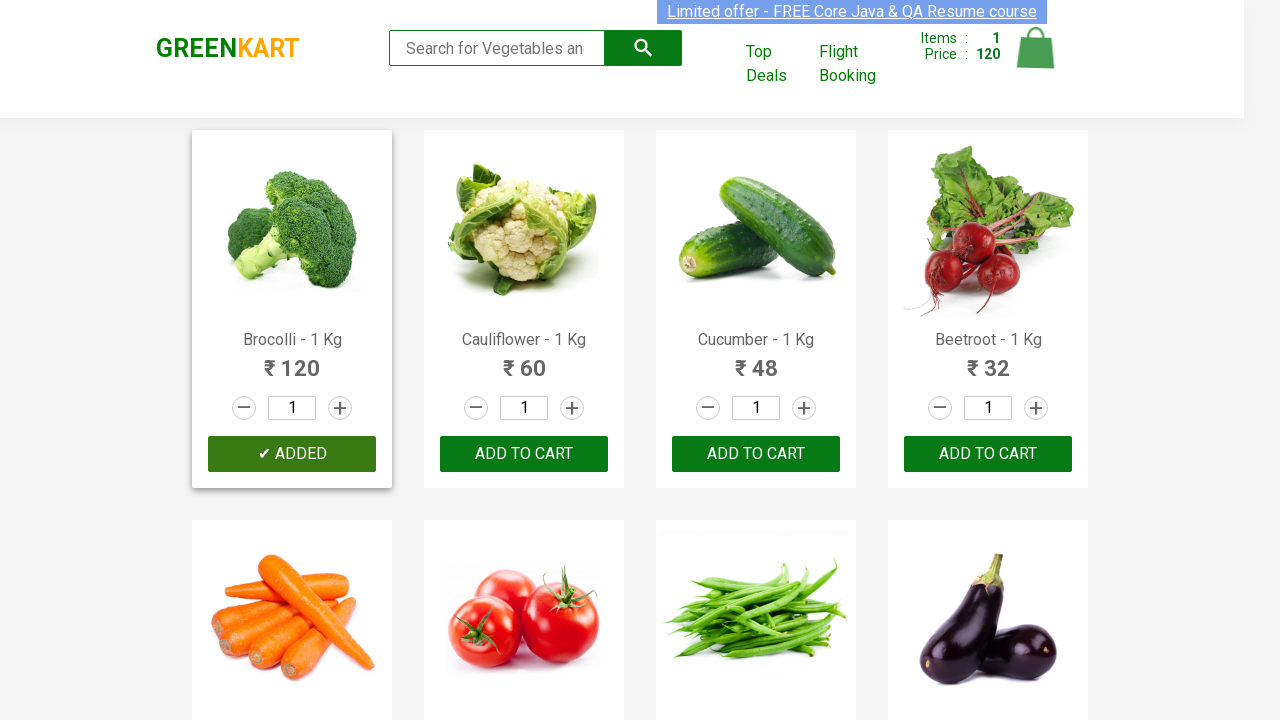

Retrieved product name: Cauliflower - 1 Kg
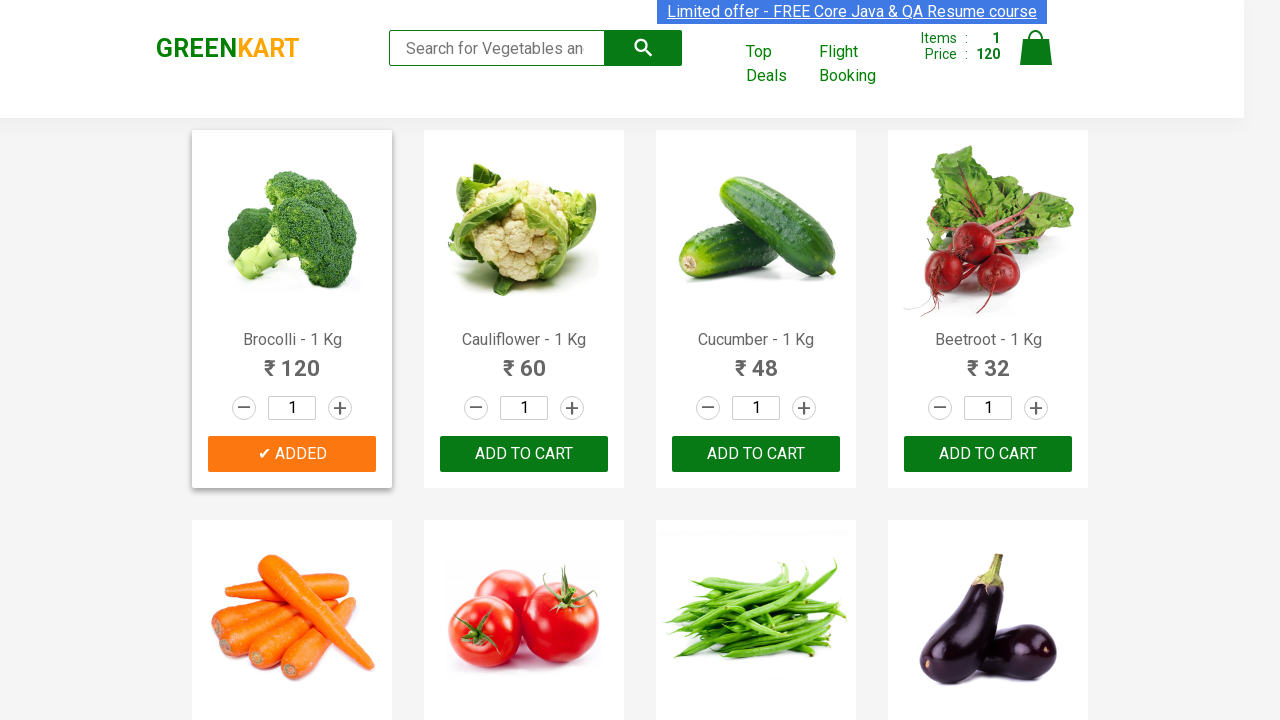

Retrieved product name: Cucumber - 1 Kg
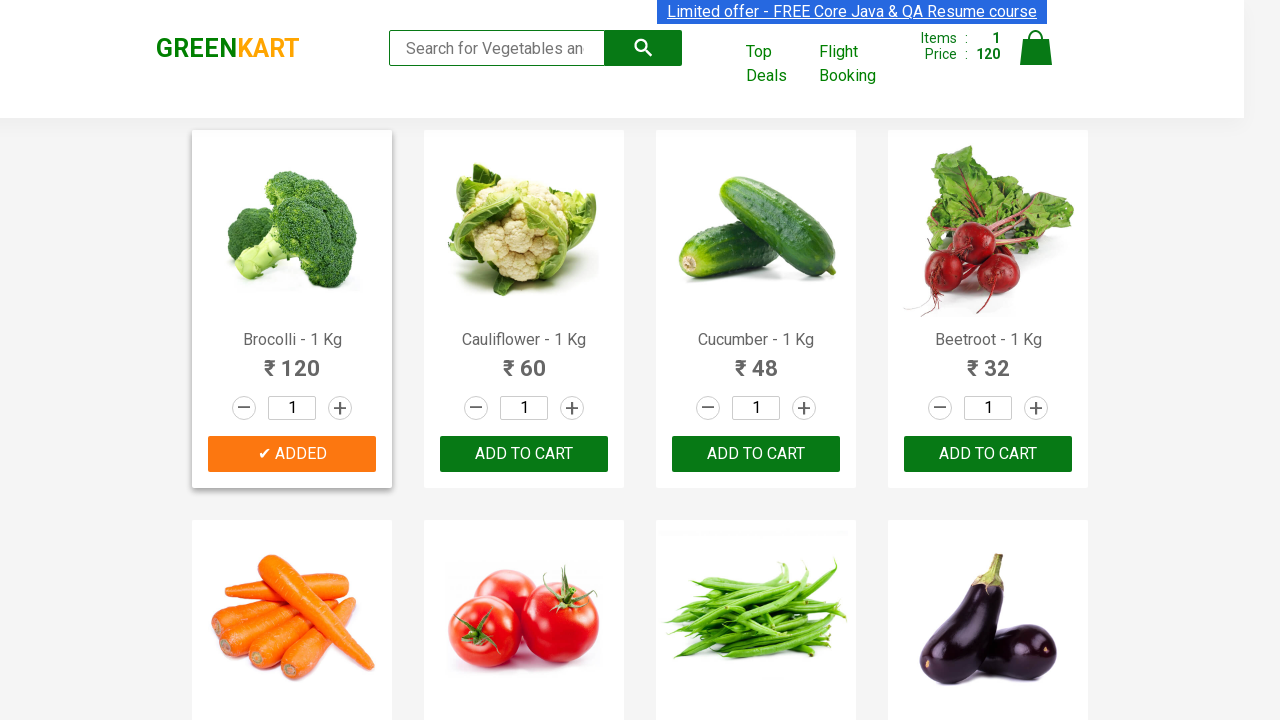

Clicked 'Add to Cart' button for Cucumber at (756, 454) on div.product >> nth=2 >> button
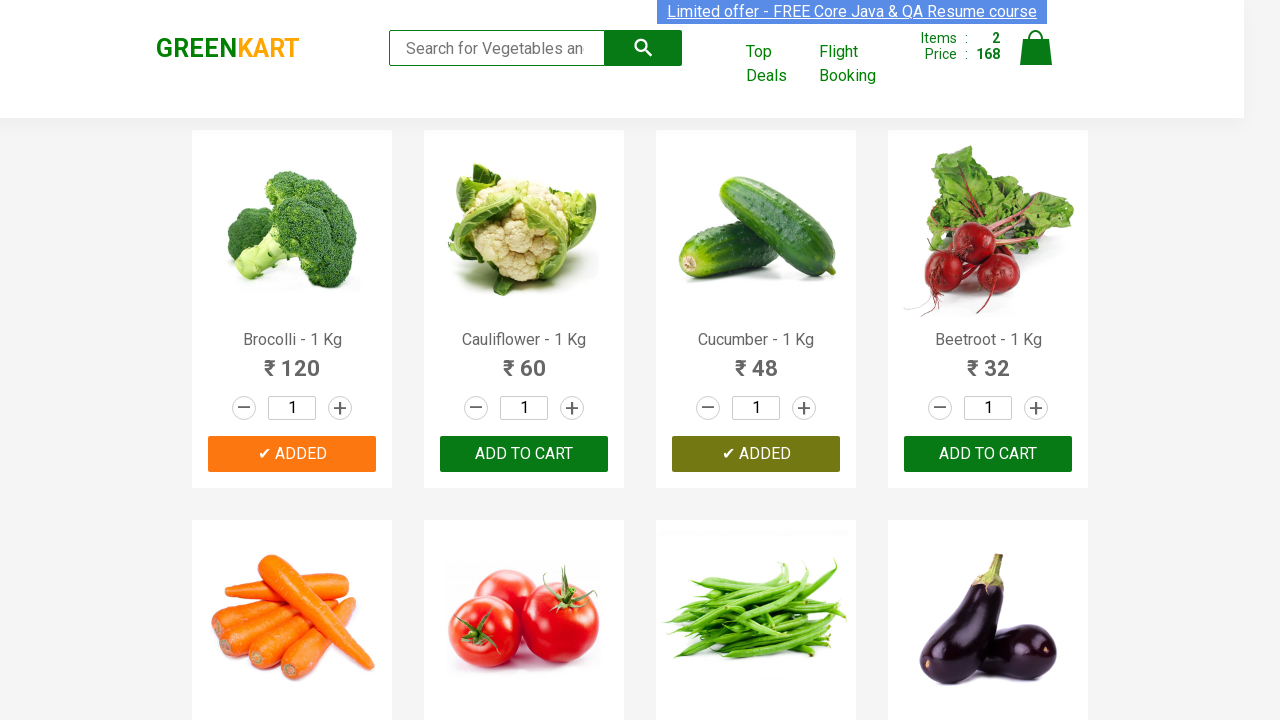

Retrieved product name: Beetroot - 1 Kg
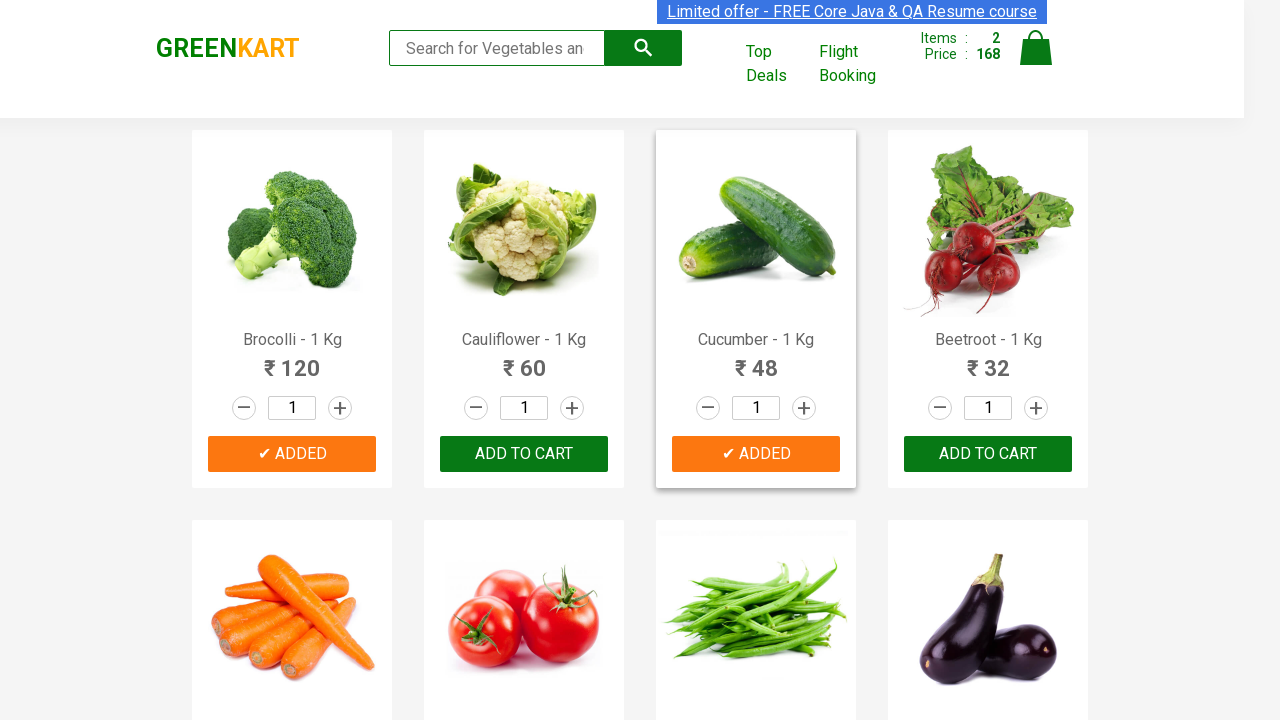

Retrieved product name: Carrot - 1 Kg
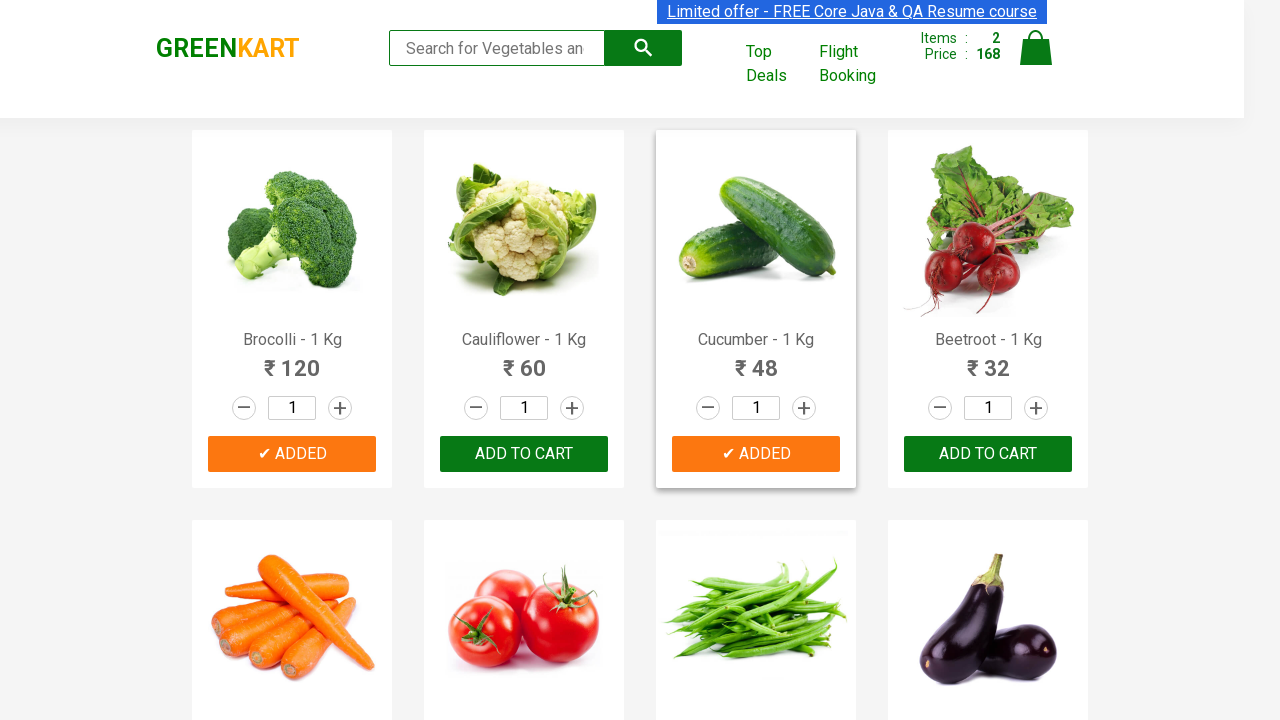

Clicked 'Add to Cart' button for Carrot at (292, 360) on div.product >> nth=4 >> button
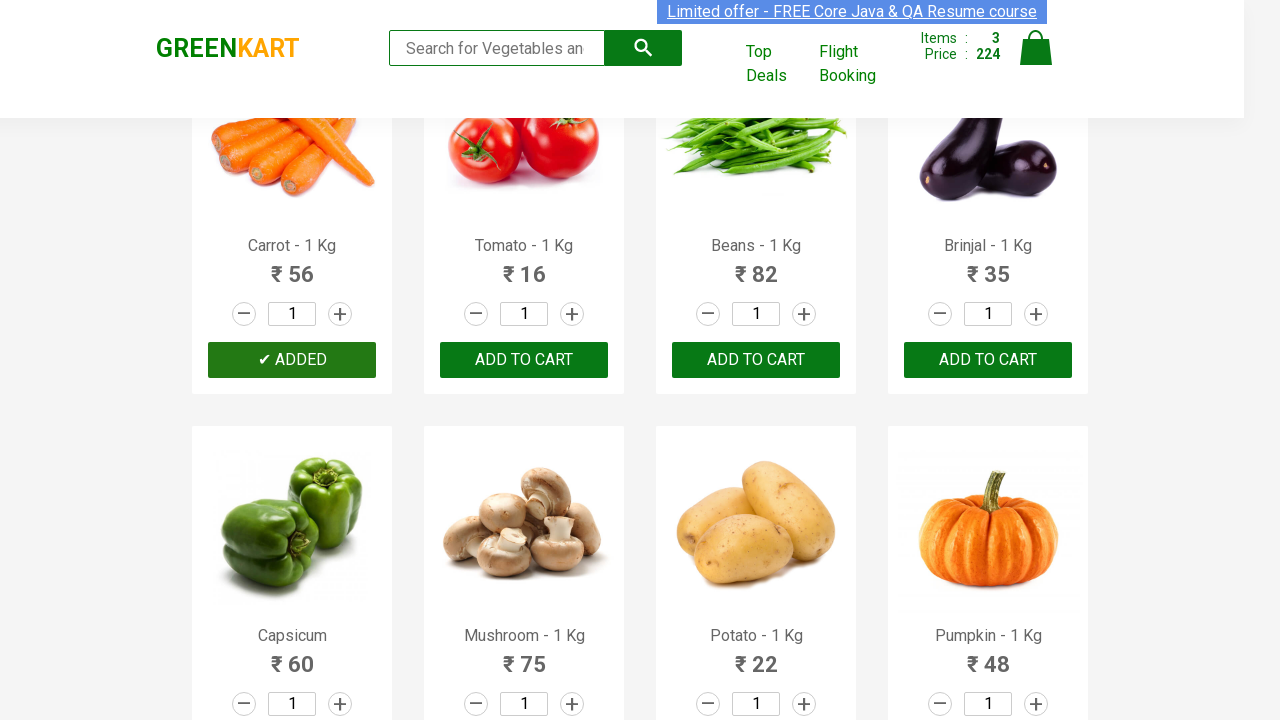

Waited 1 second for cart to update
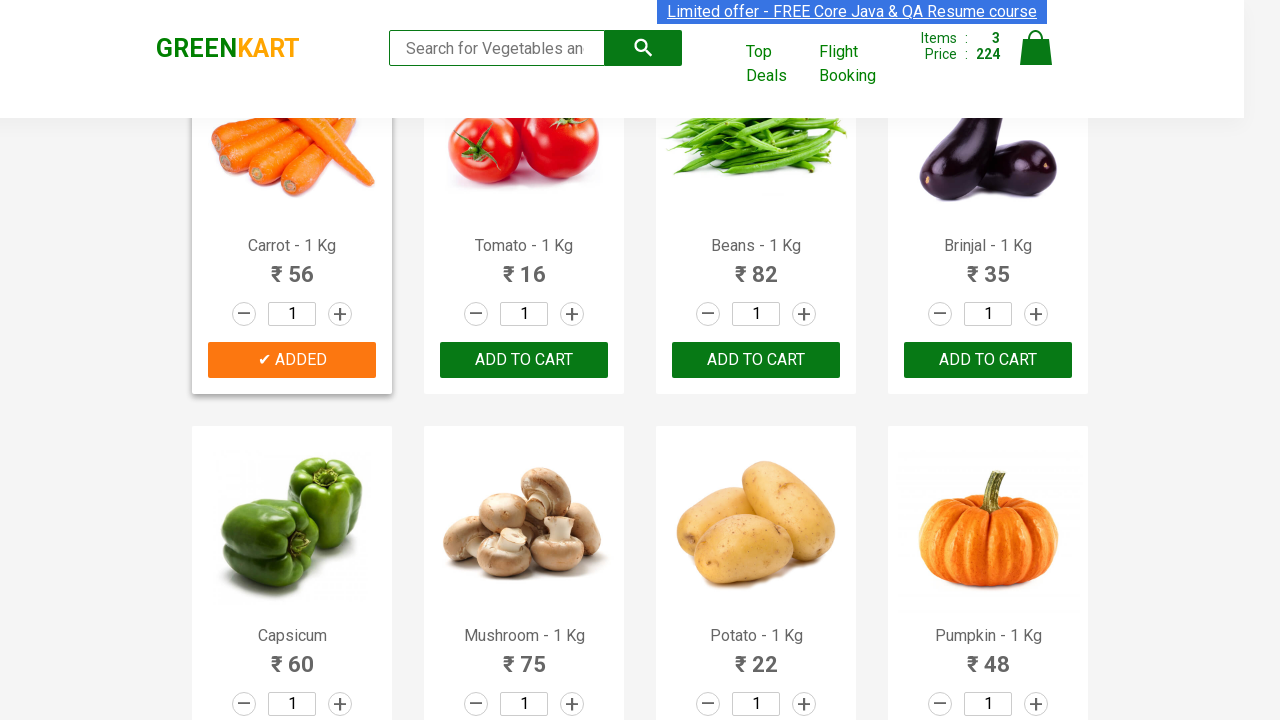

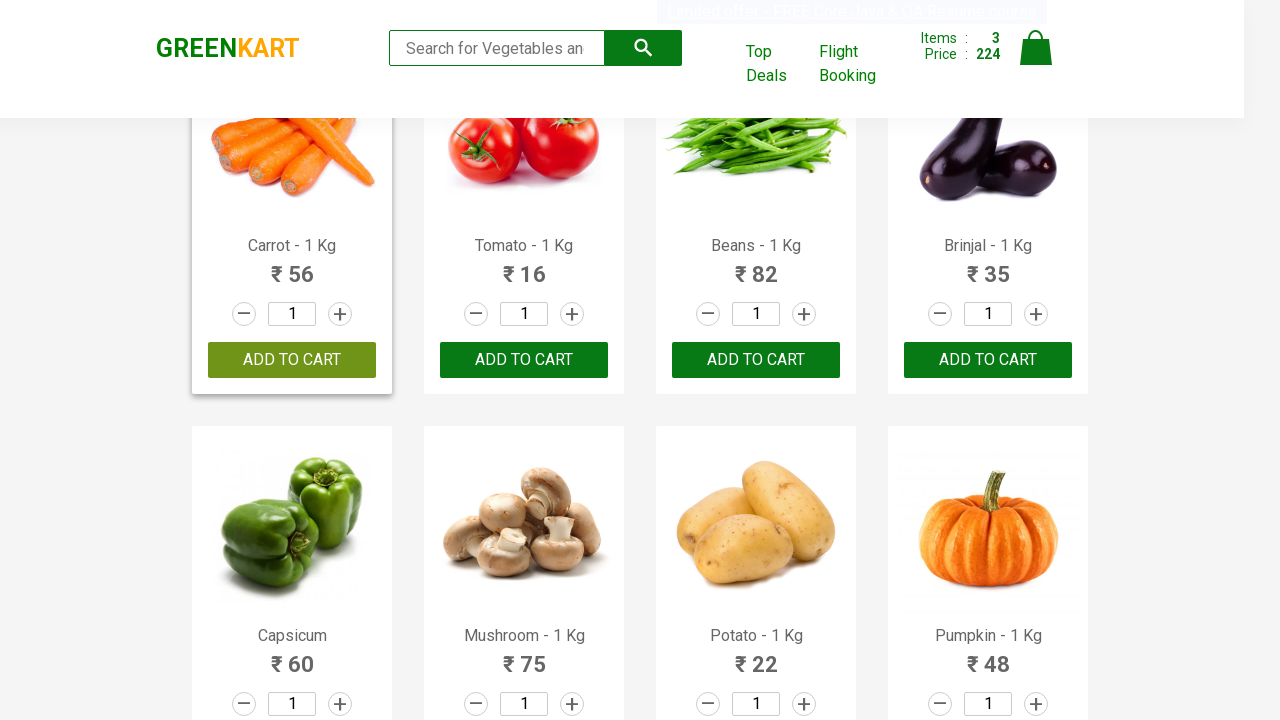